Tests a text input task by filling a textarea with the answer "get()" and clicking the submit button to verify the response.

Starting URL: https://suninjuly.github.io/text_input_task.html

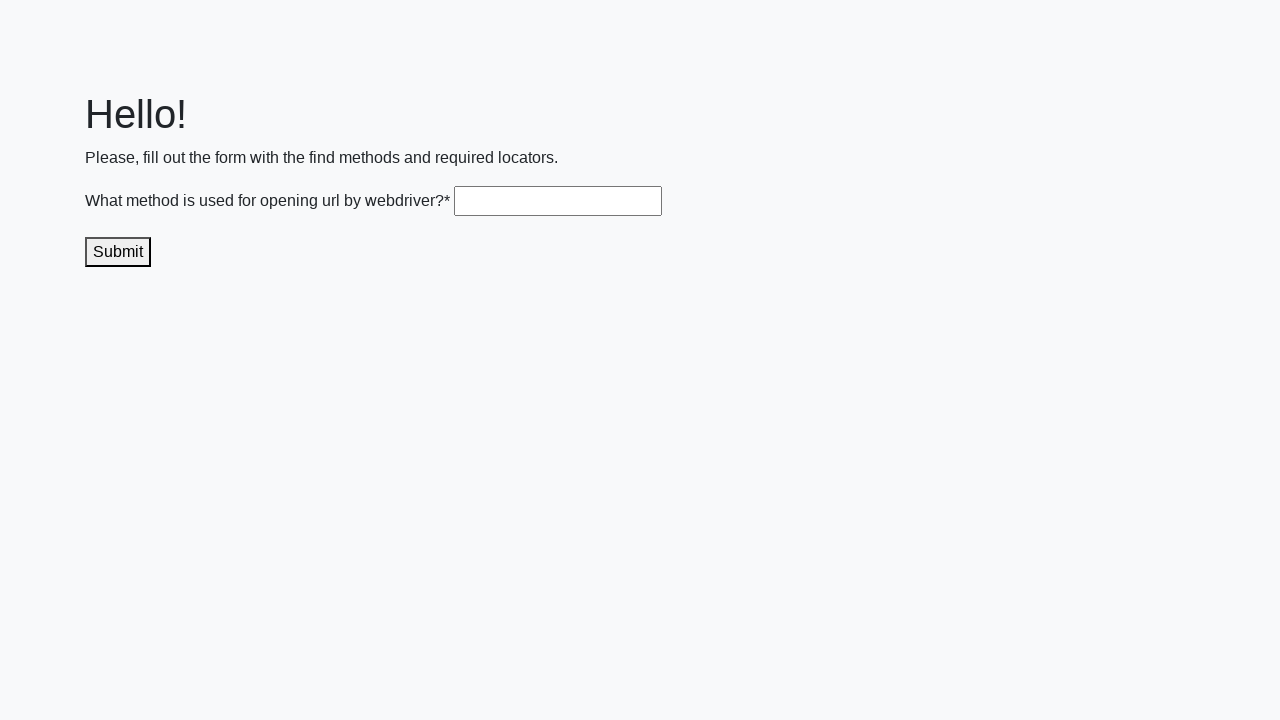

Filled textarea with answer 'get()' on .textarea
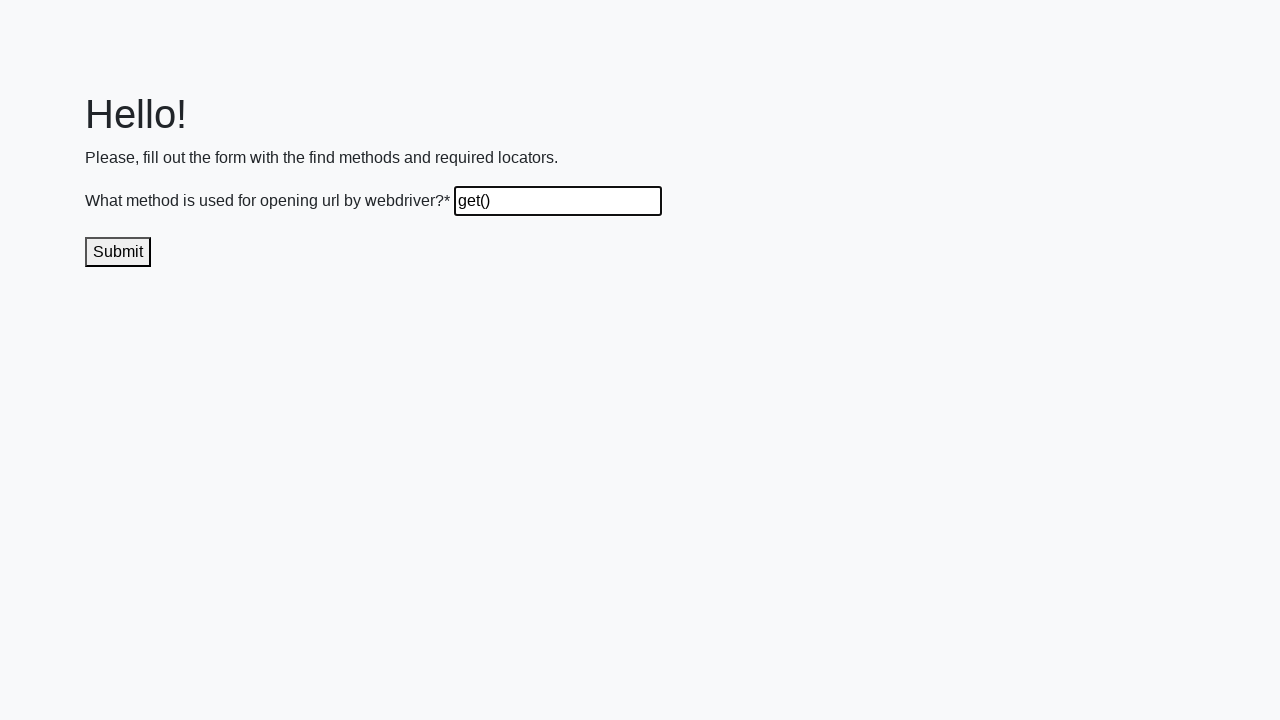

Clicked submit button to send answer at (118, 252) on .submit-submission
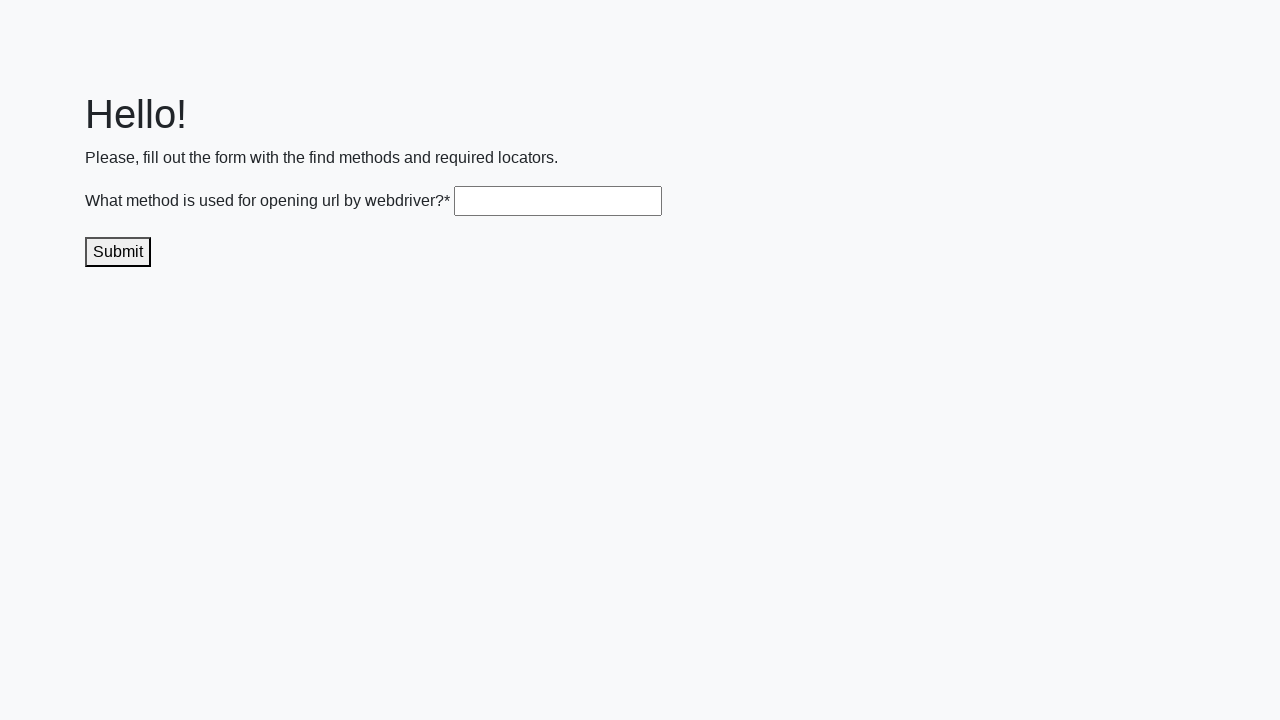

Waited 1000ms for response/feedback to appear
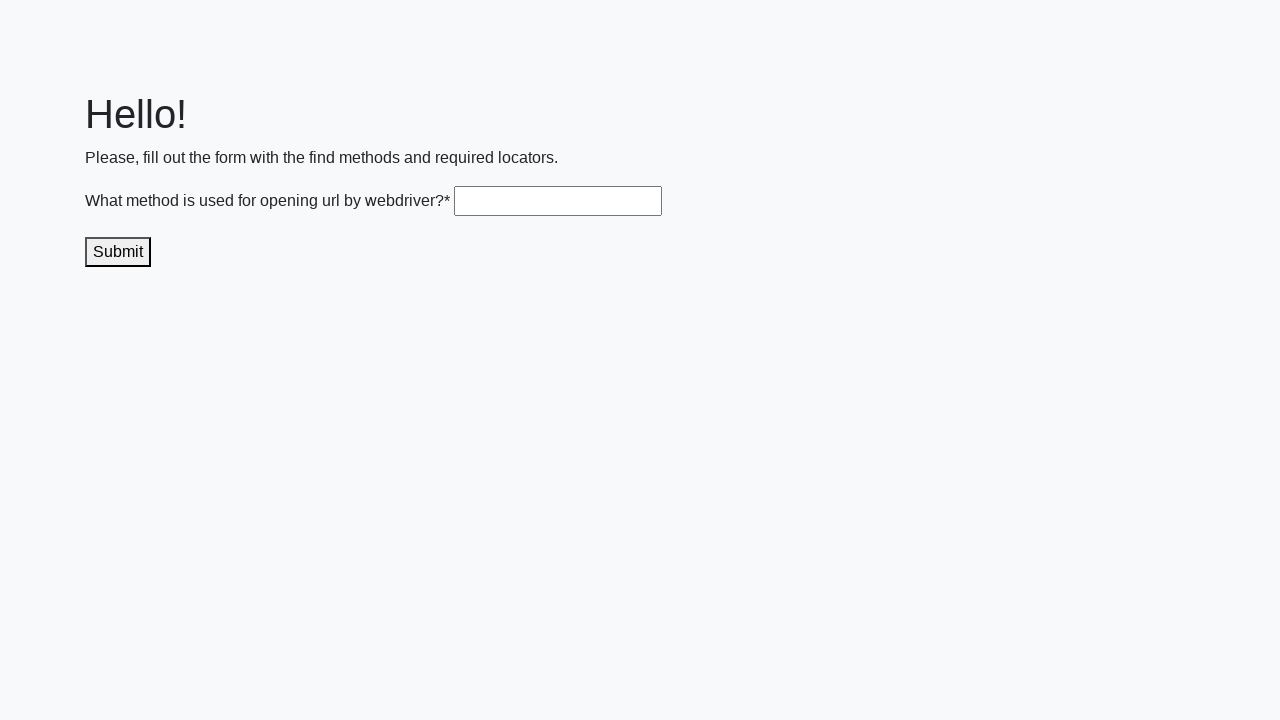

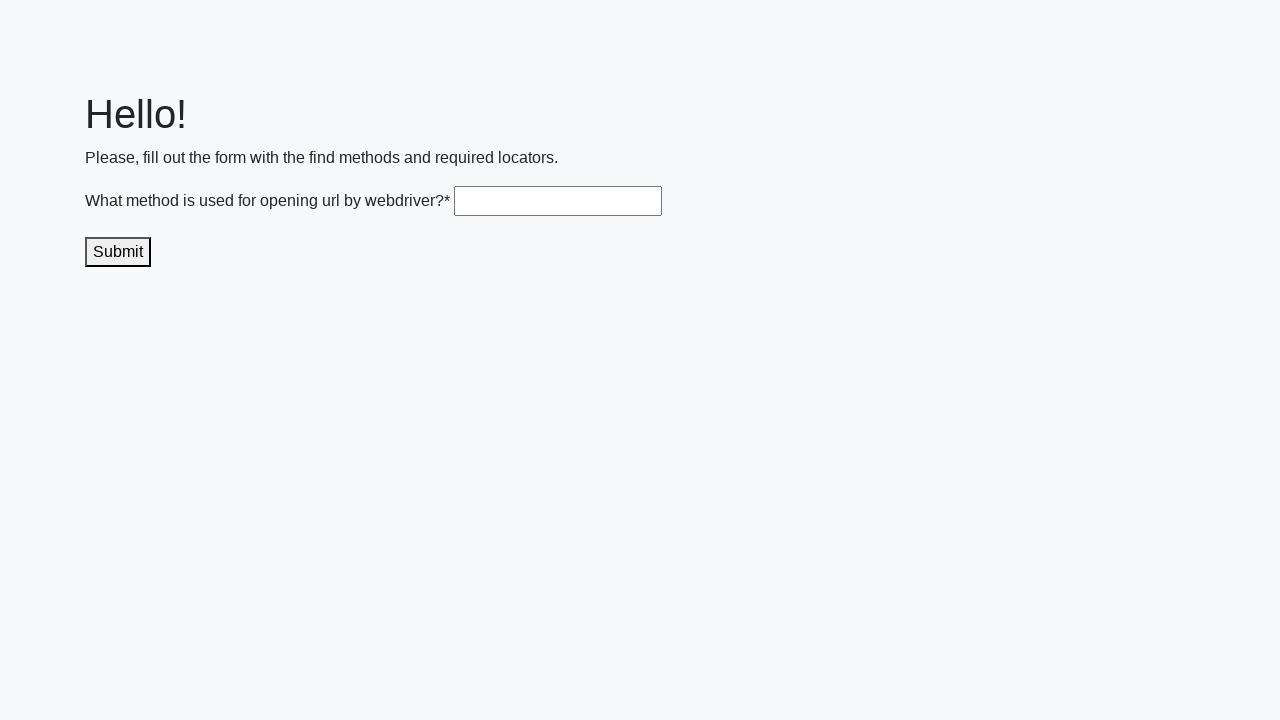